Tests different button click types on DemoQA including double-click, right-click (context click), and regular click, then verifies the corresponding messages appear.

Starting URL: https://demoqa.com/buttons

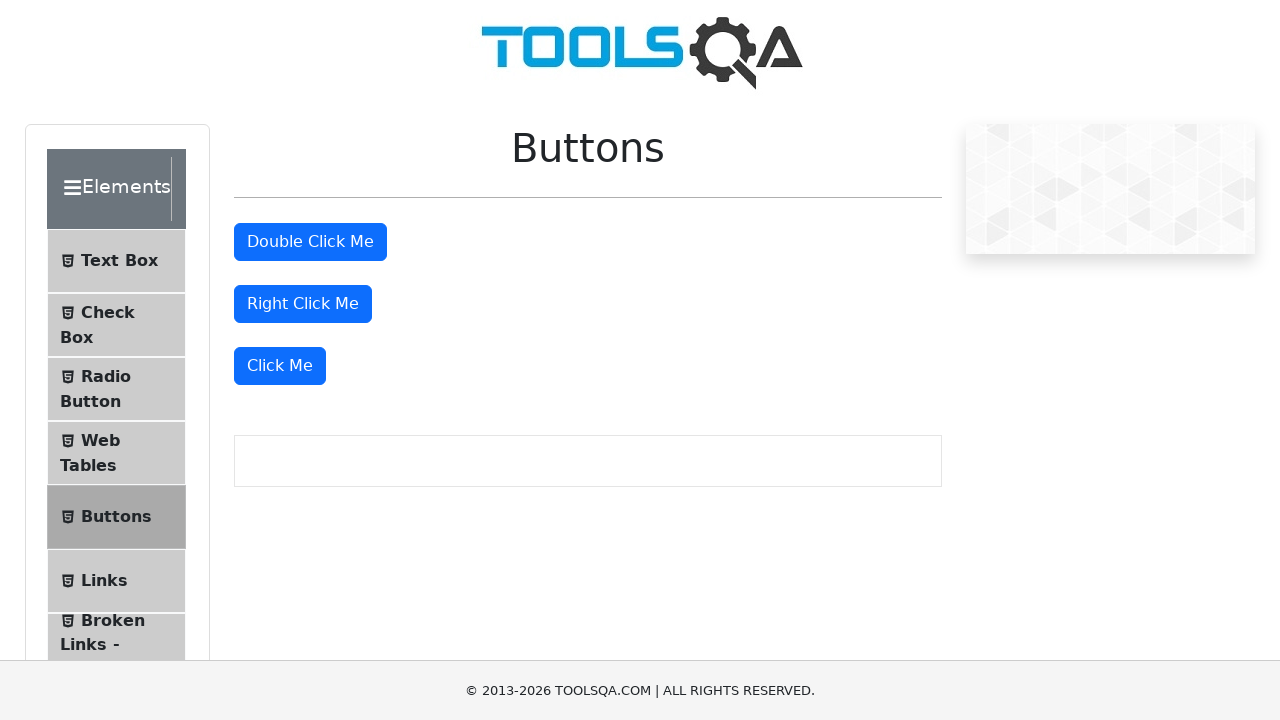

Performed right-click on the right-click button at (303, 304) on #rightClickBtn
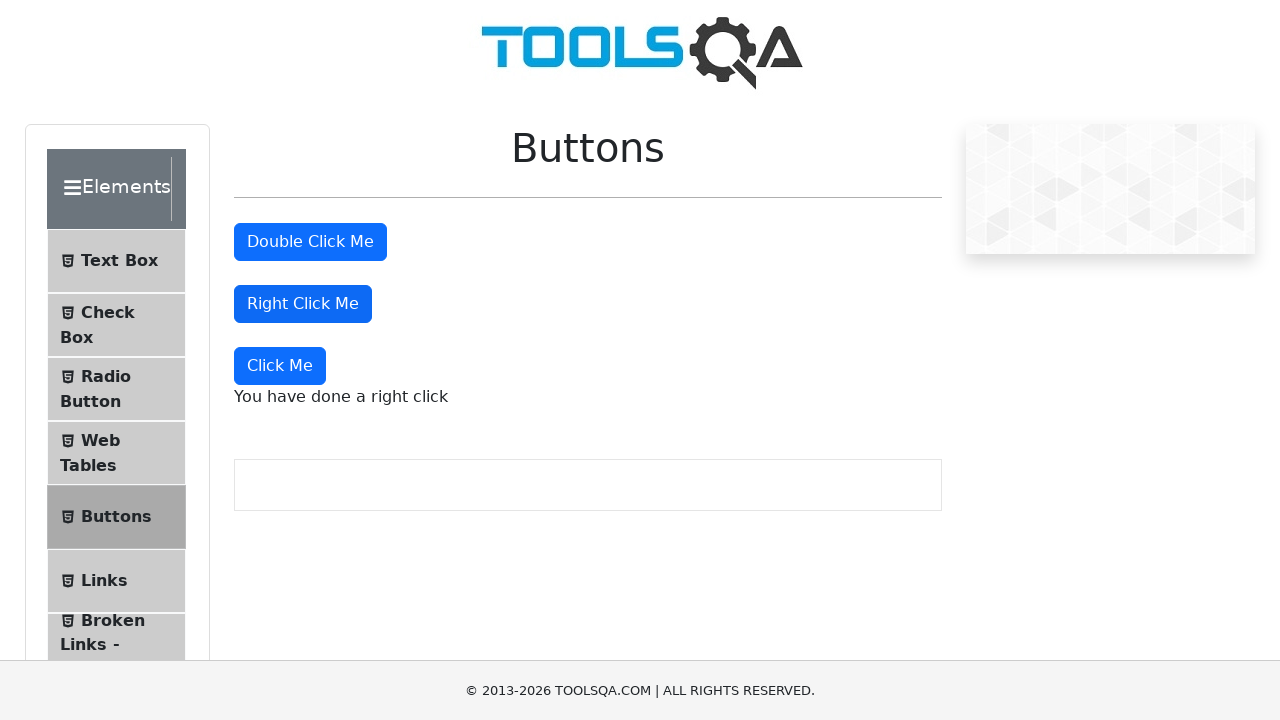

Performed double-click on the double-click button at (310, 242) on #doubleClickBtn
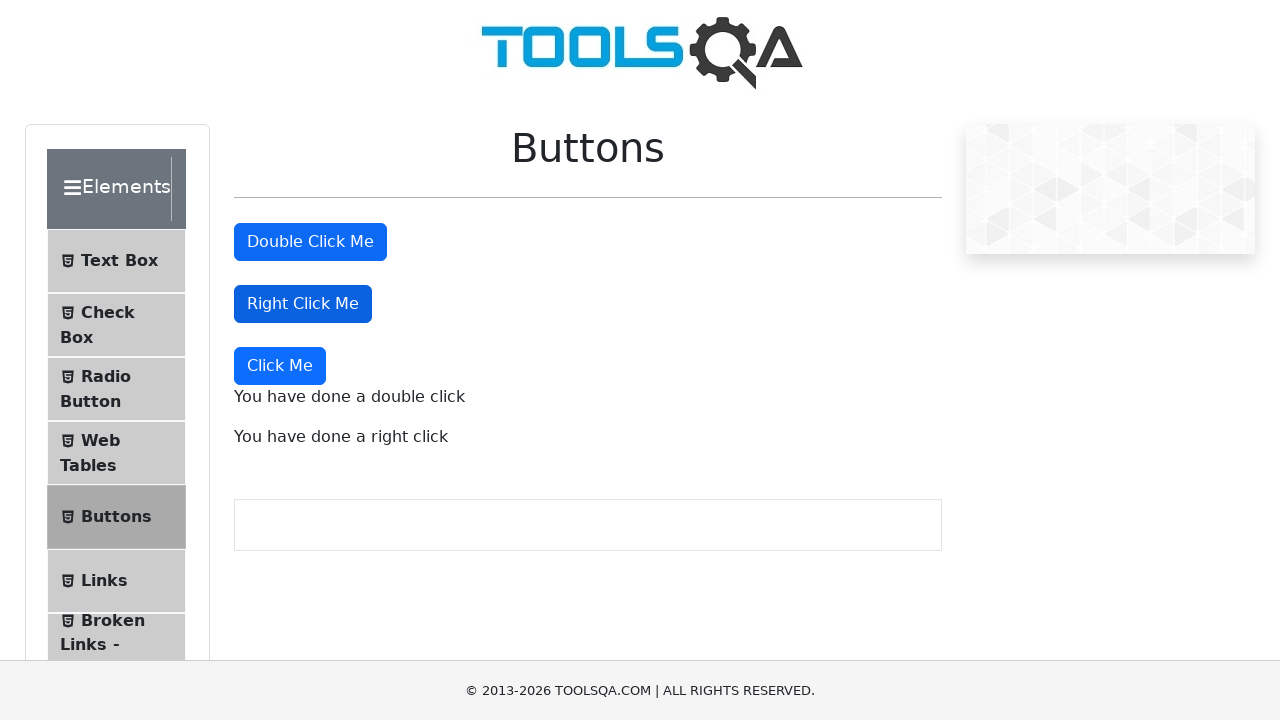

Performed regular click on the 'Click Me' button at (280, 366) on (//button[@type='button'])[4]
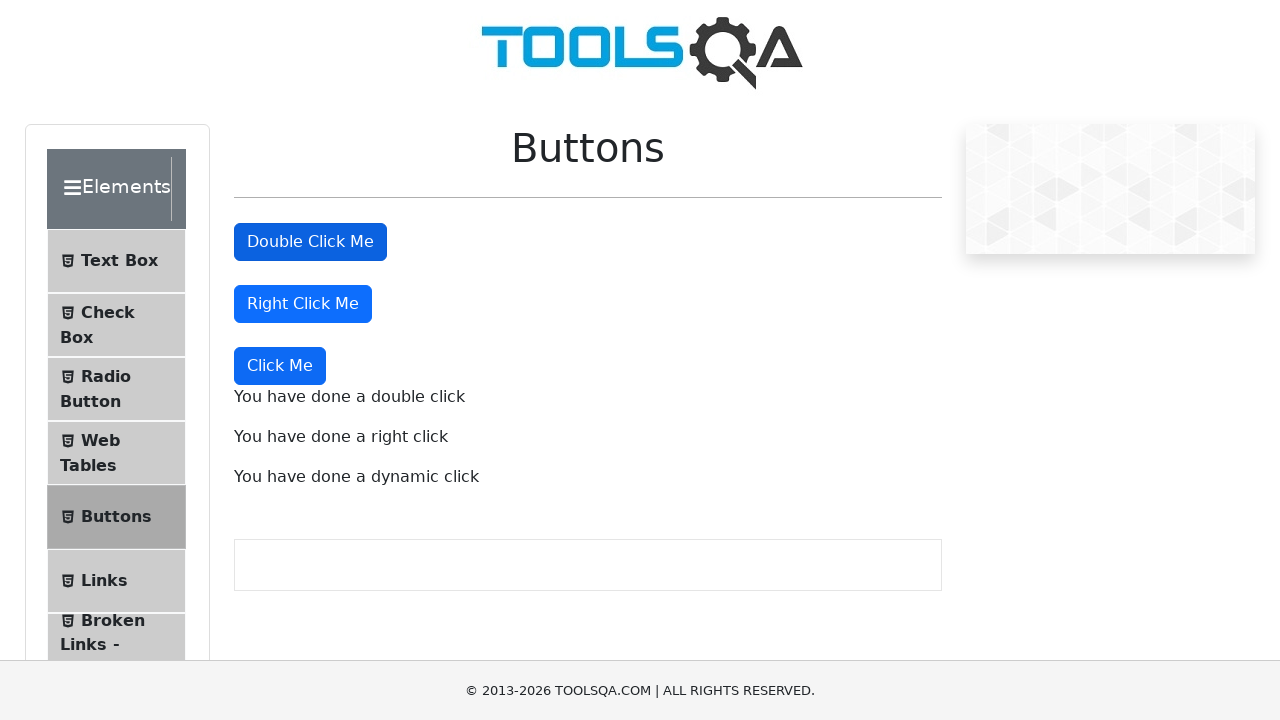

Double-click message appeared
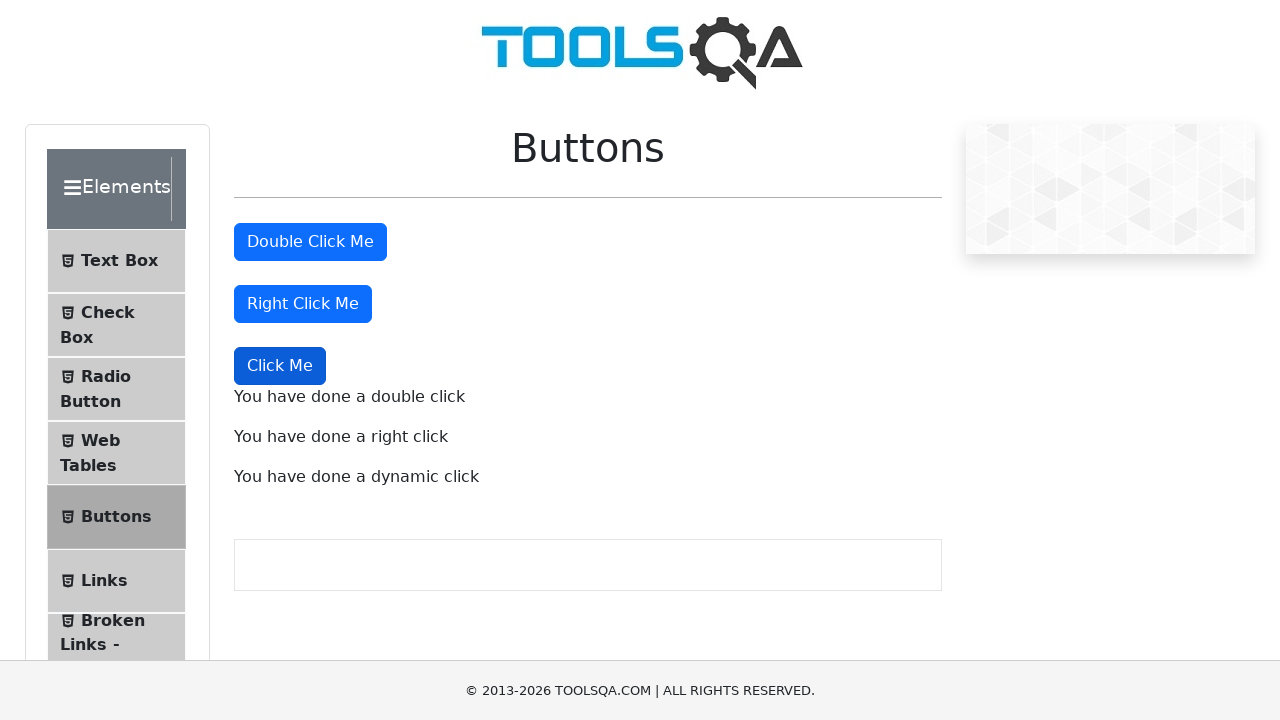

Right-click message appeared
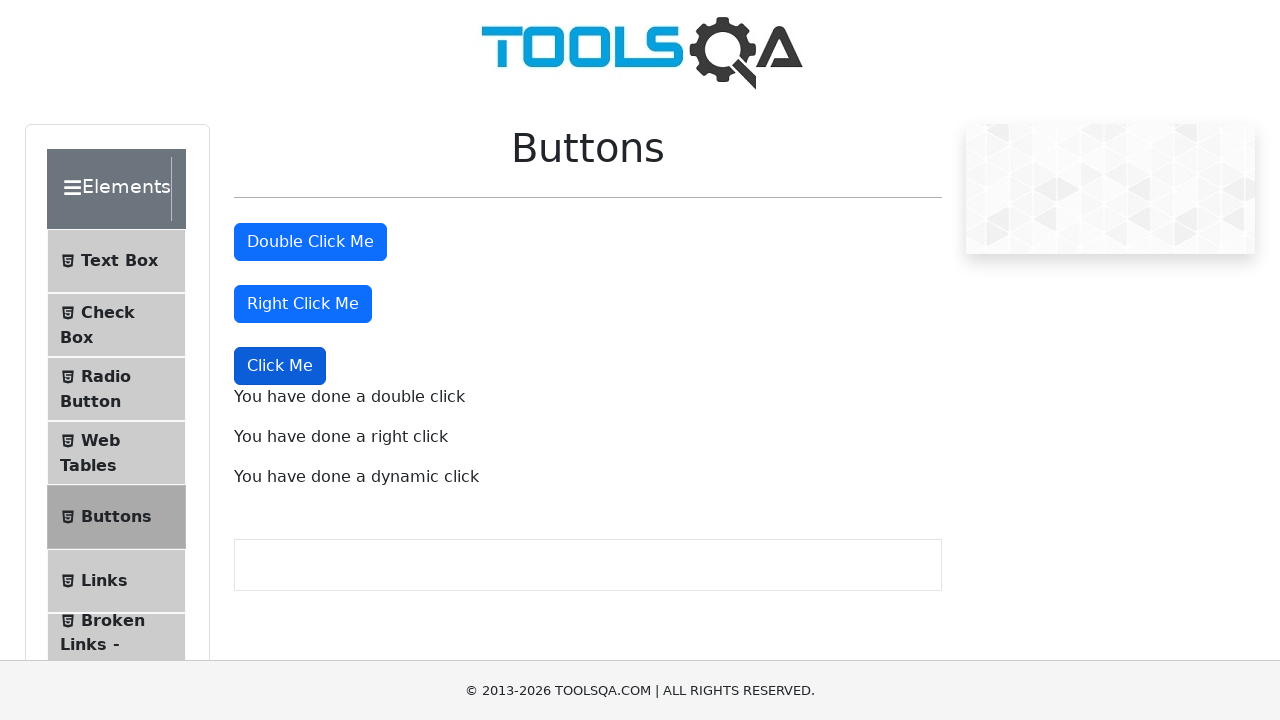

Dynamic click message appeared
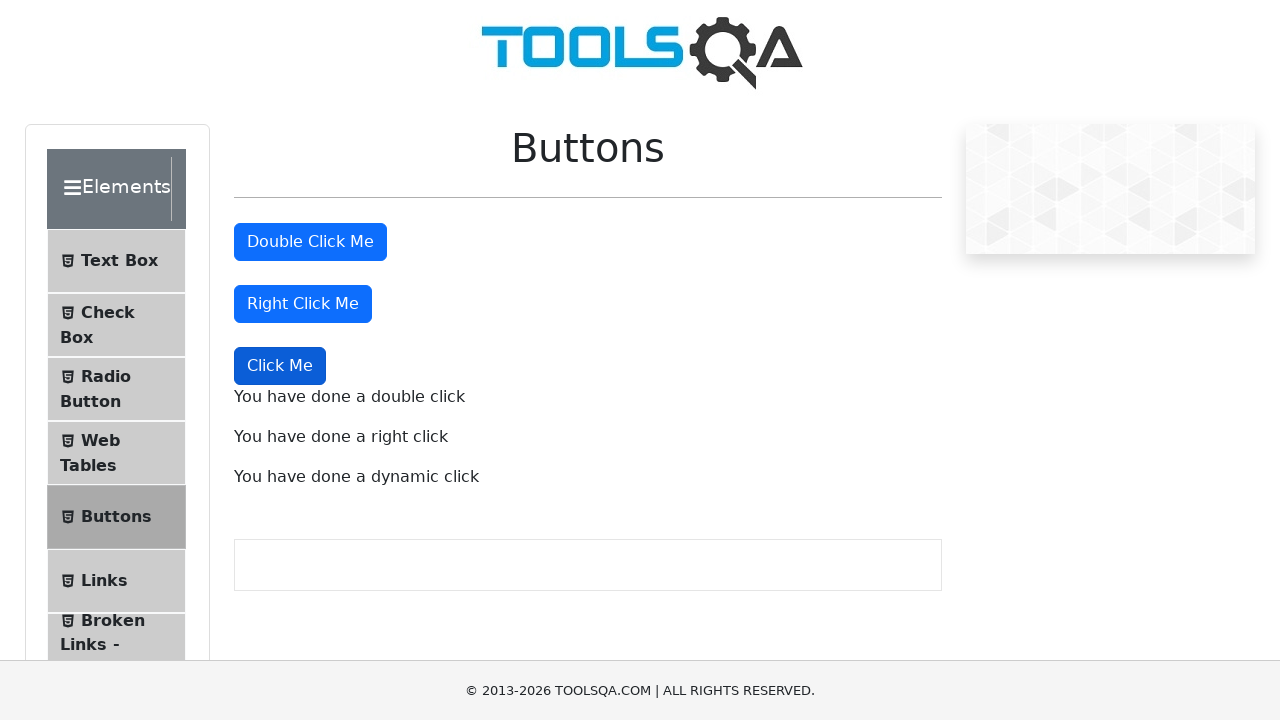

Scrolled to the 6th header element
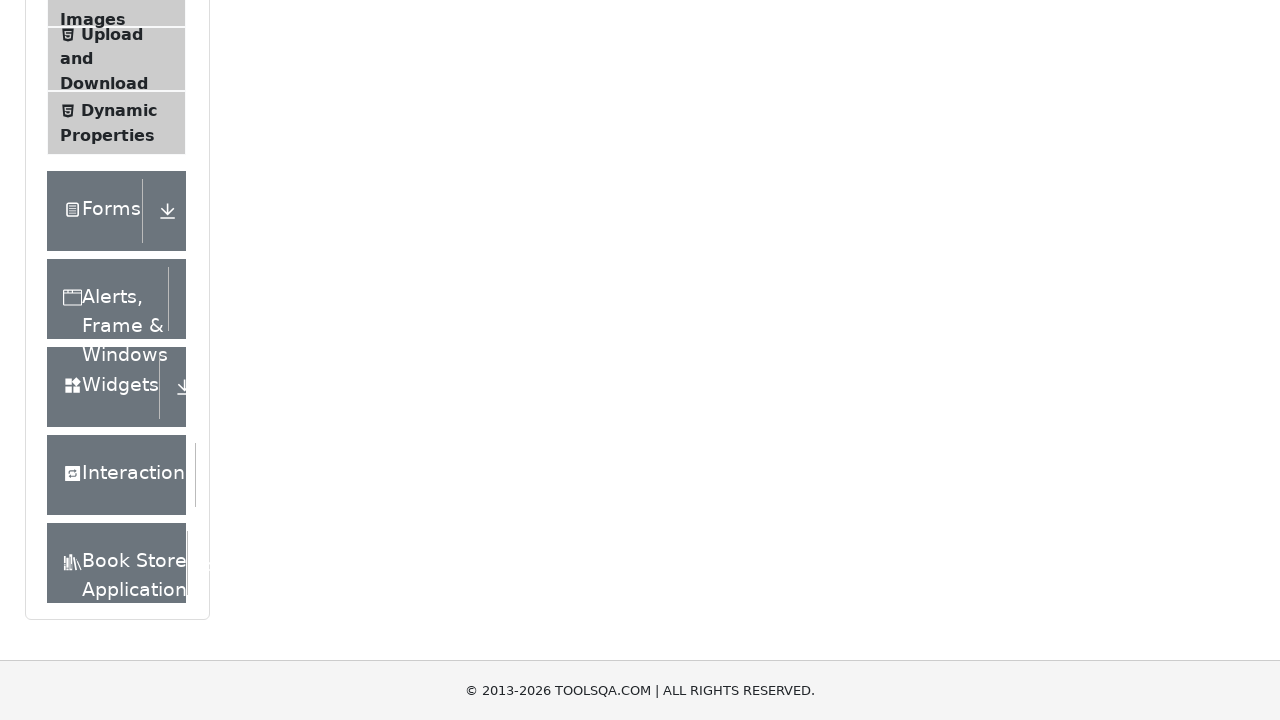

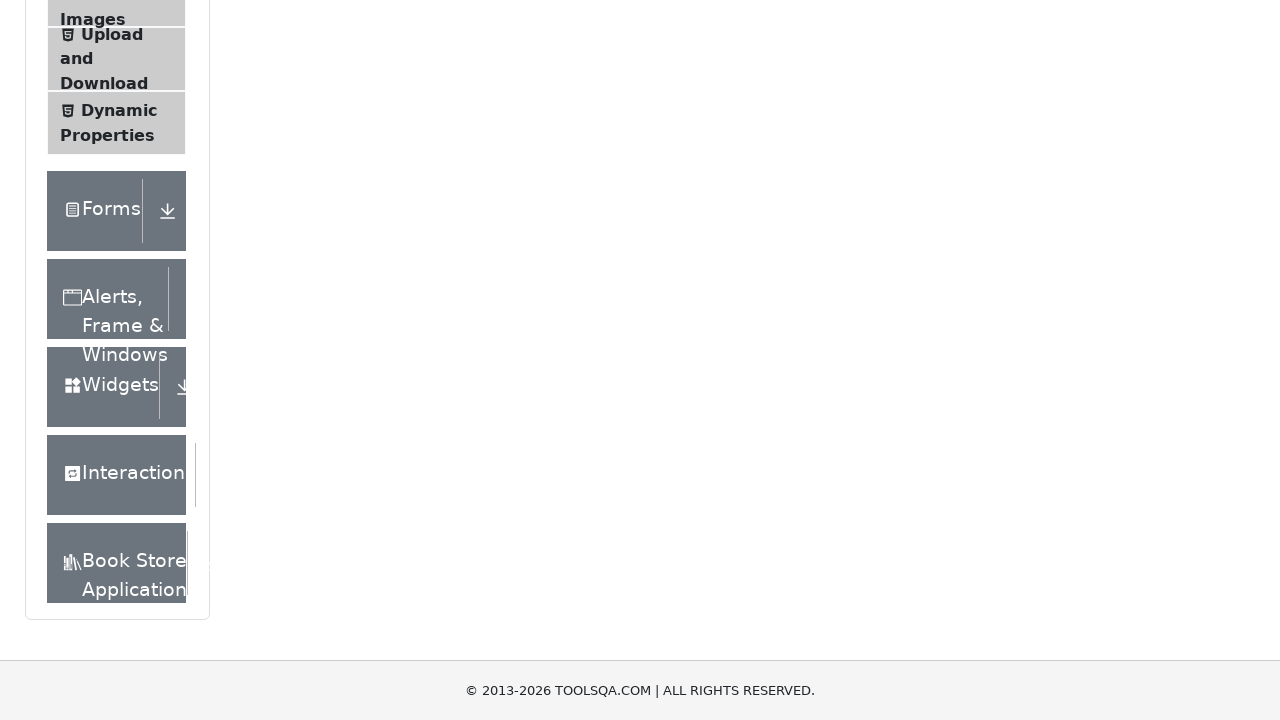